Tests the "Try It Free" button on the Pipedrive homepage and verifies that a sign-in popup is displayed

Starting URL: https://www.pipedrive.com/

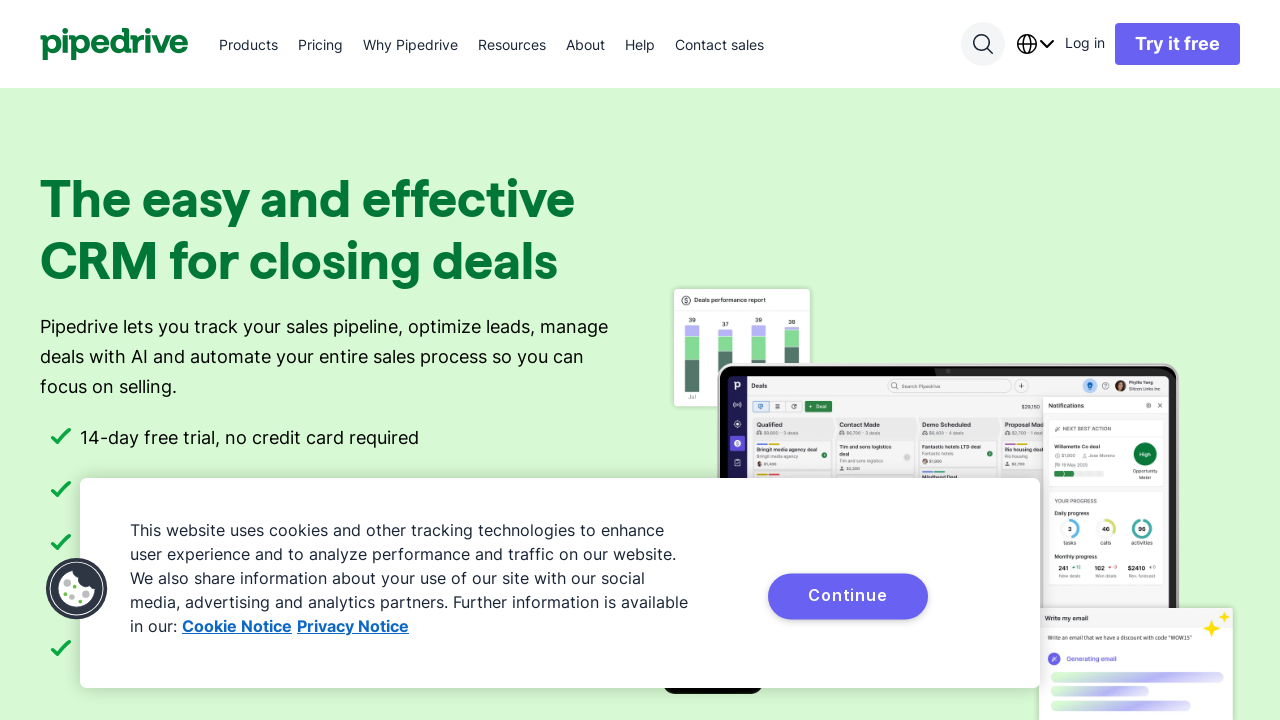

Clicked the 'Try it free' button on Pipedrive homepage at (1178, 44) on text=Try it free
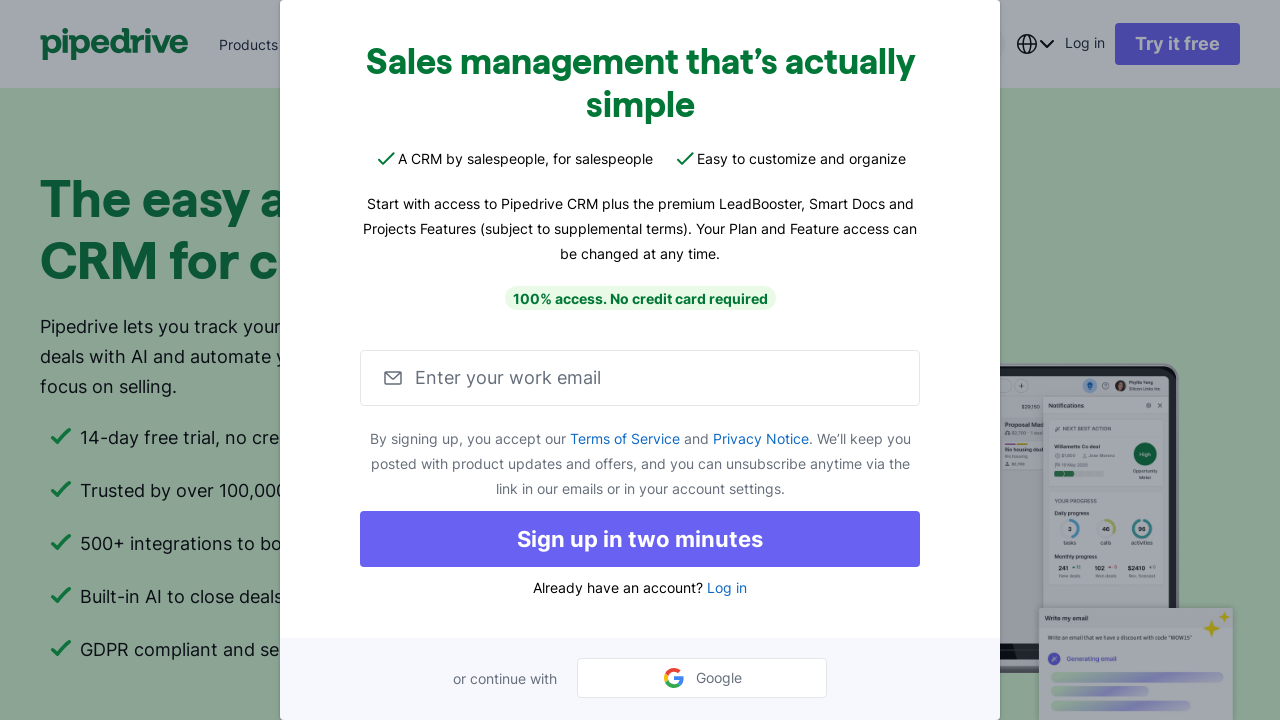

Waited for sign-in popup to appear
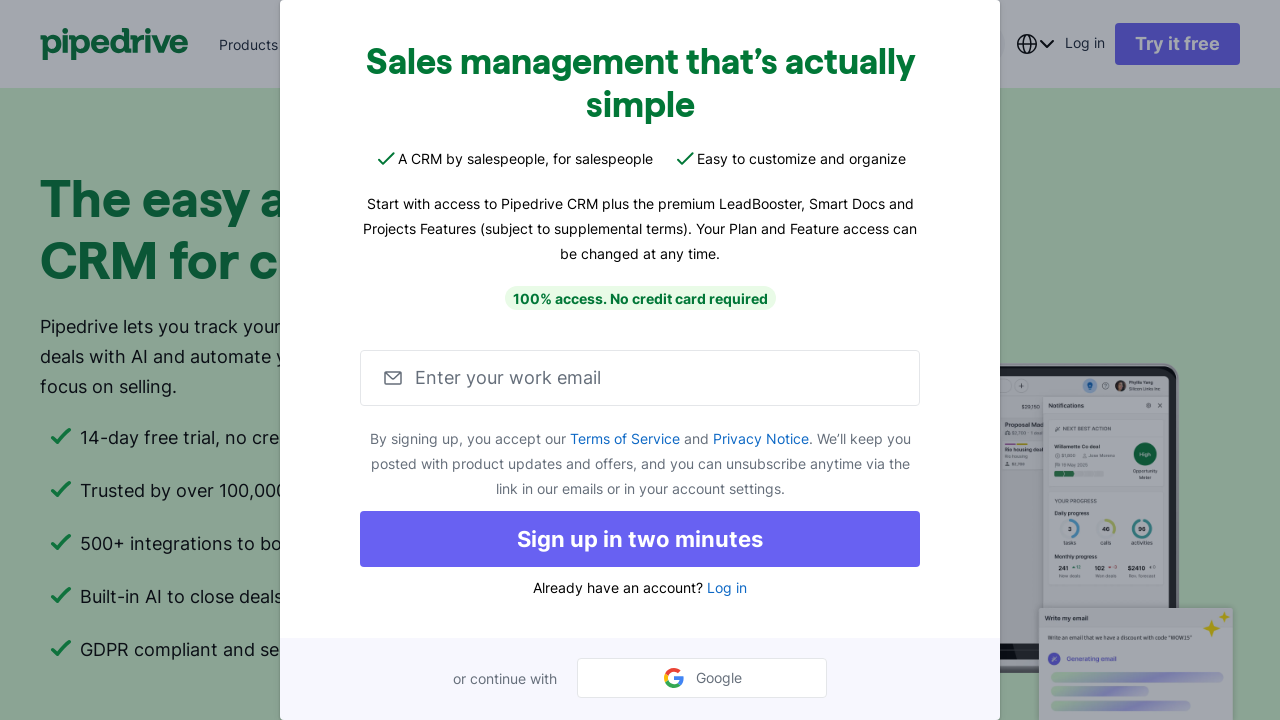

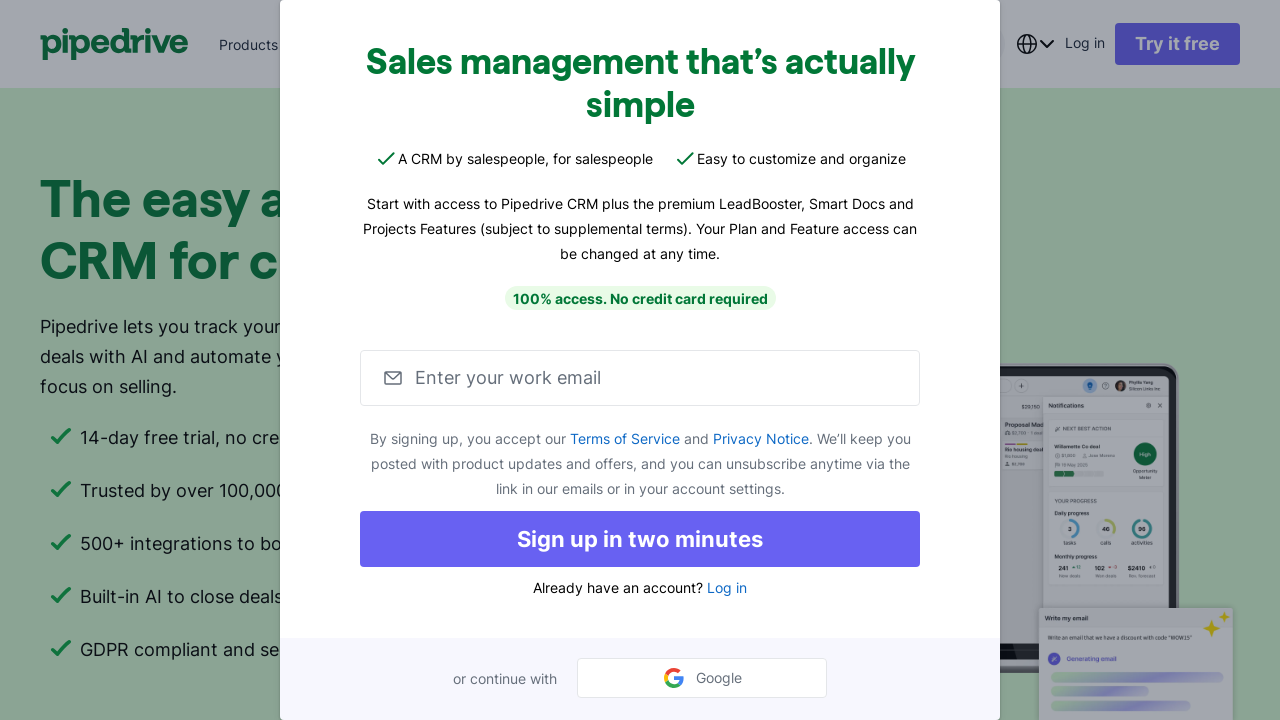